Tests checkbox interactions by clicking on two checkboxes on the page

Starting URL: https://the-internet.herokuapp.com/checkboxes

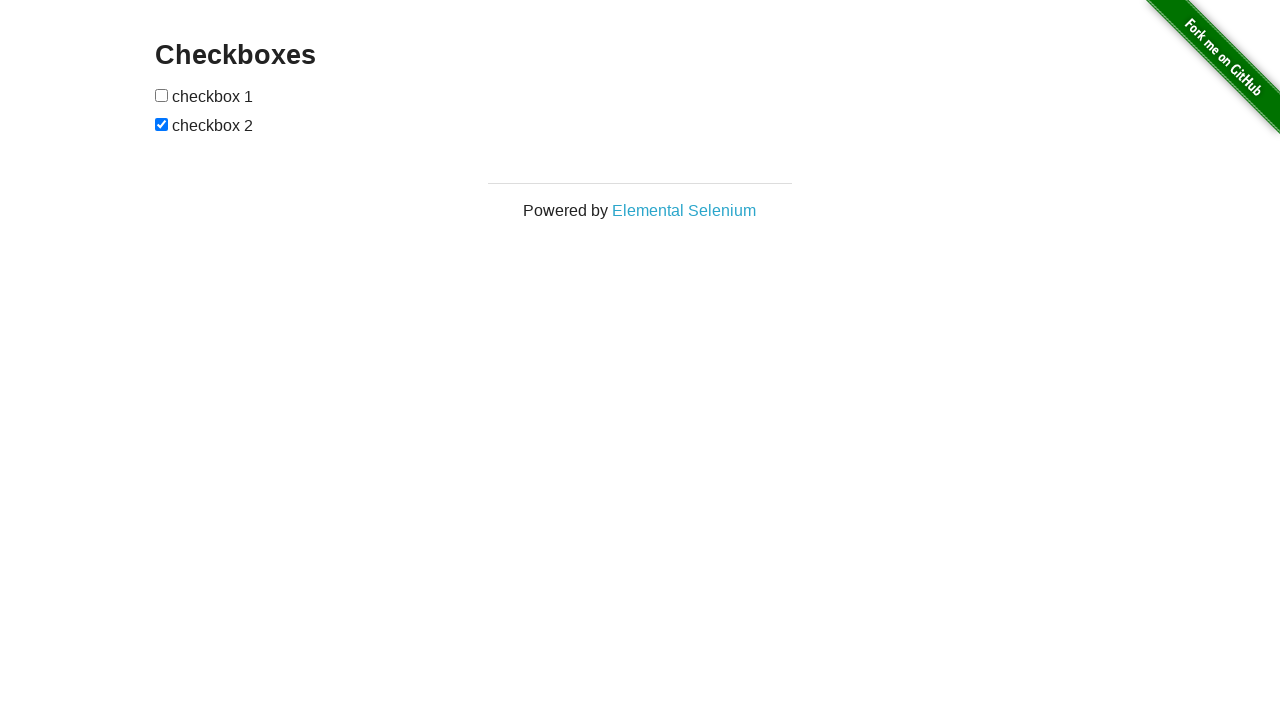

Clicked first checkbox at (162, 95) on xpath=//input[@type='checkbox'][1]
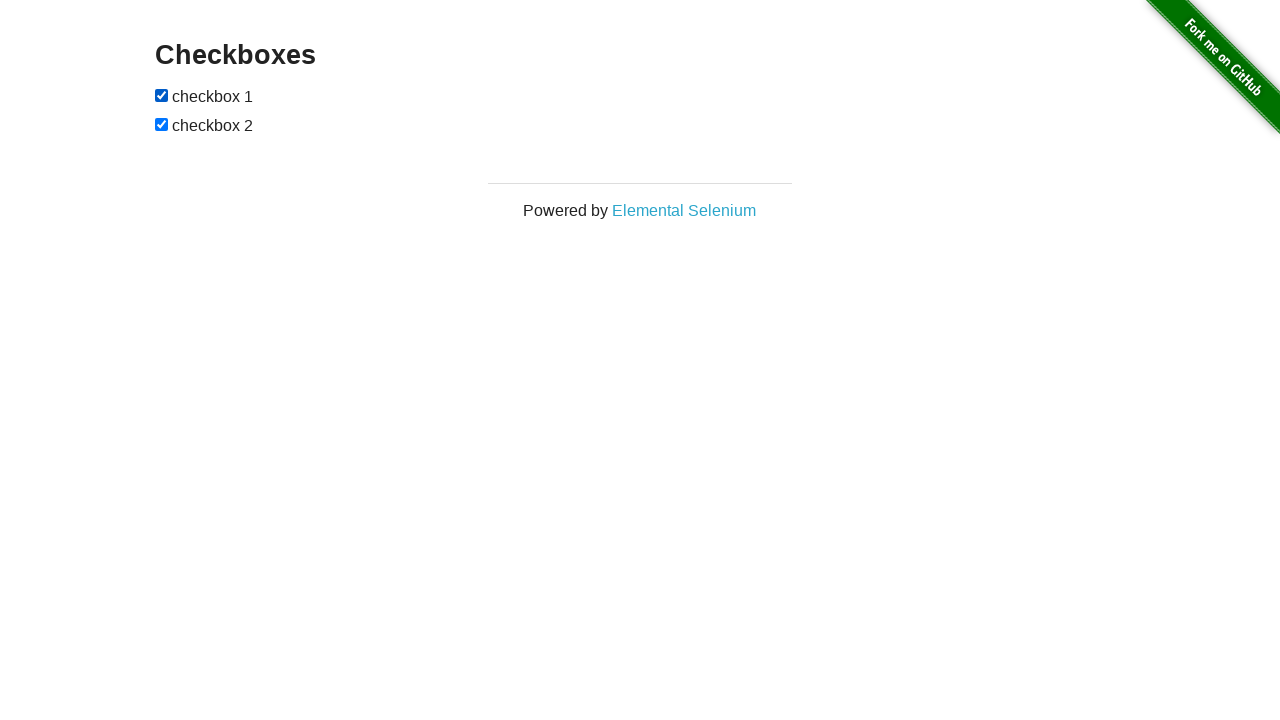

Clicked second checkbox at (162, 124) on xpath=//input[@type='checkbox'][2]
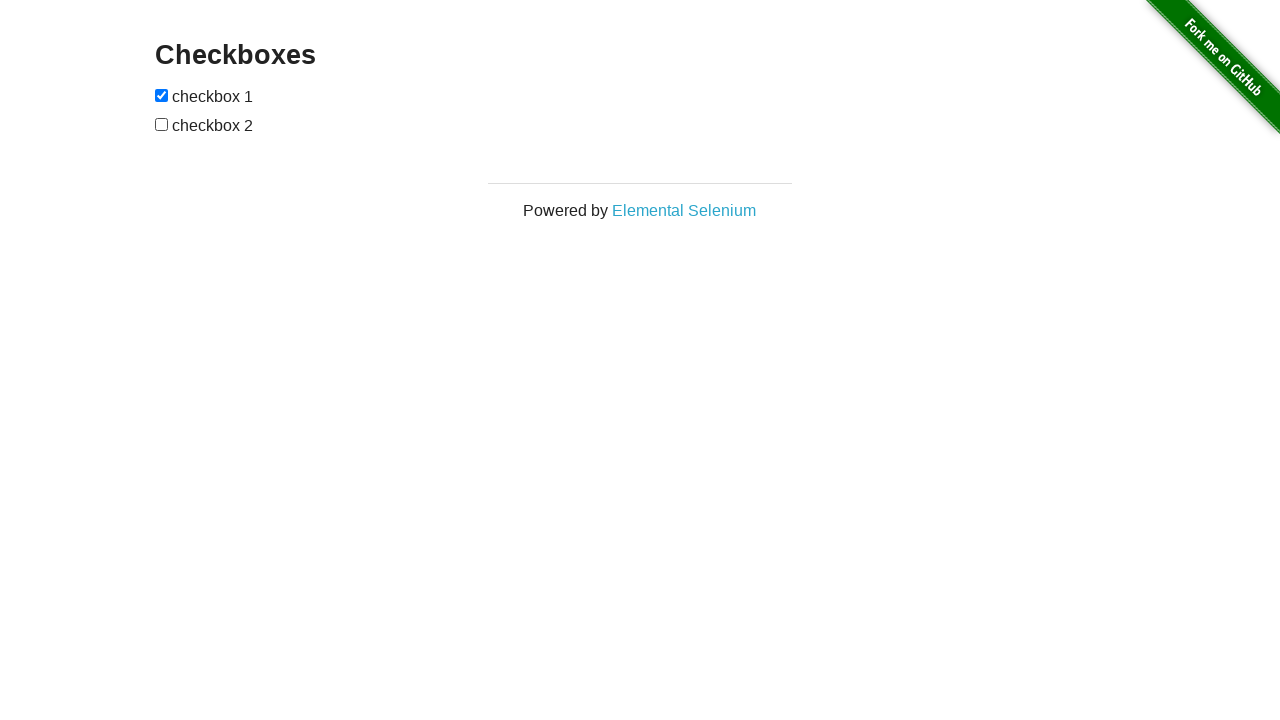

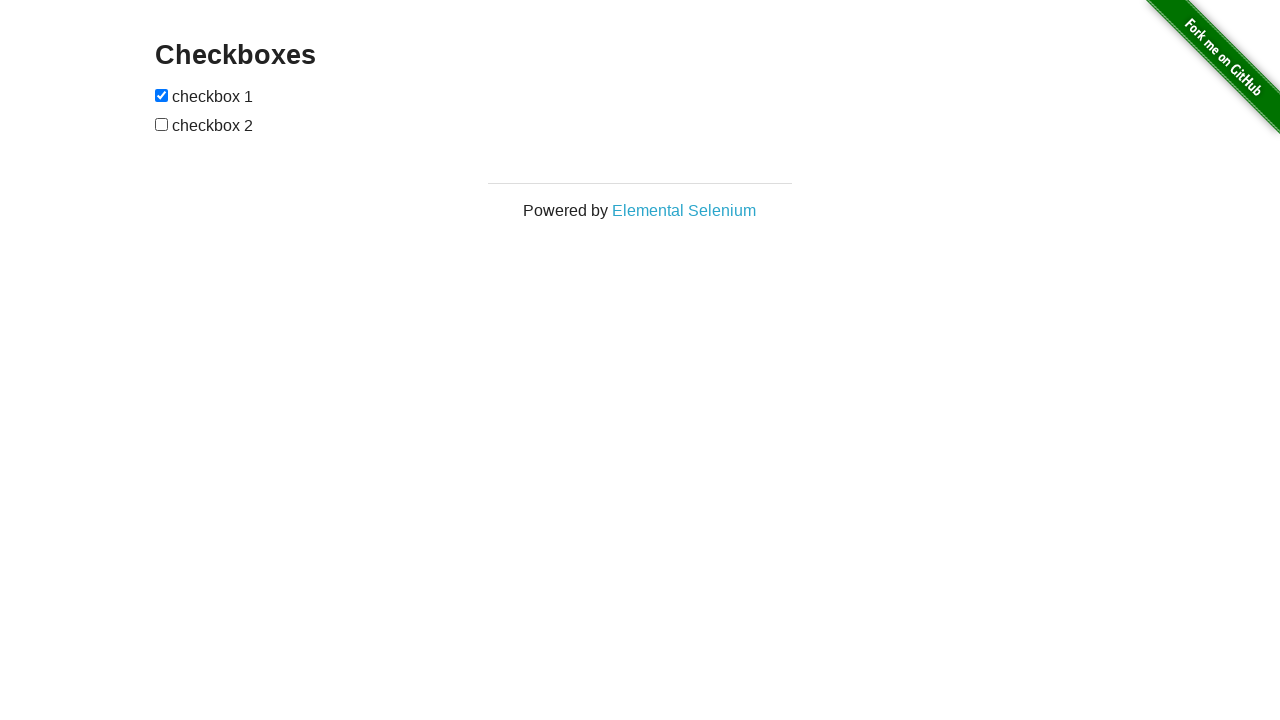